Tests iframe navigation and interaction by switching between frames, clicking checkboxes, and filling form fields

Starting URL: https://prafpawar11.github.io/mainFrame.html

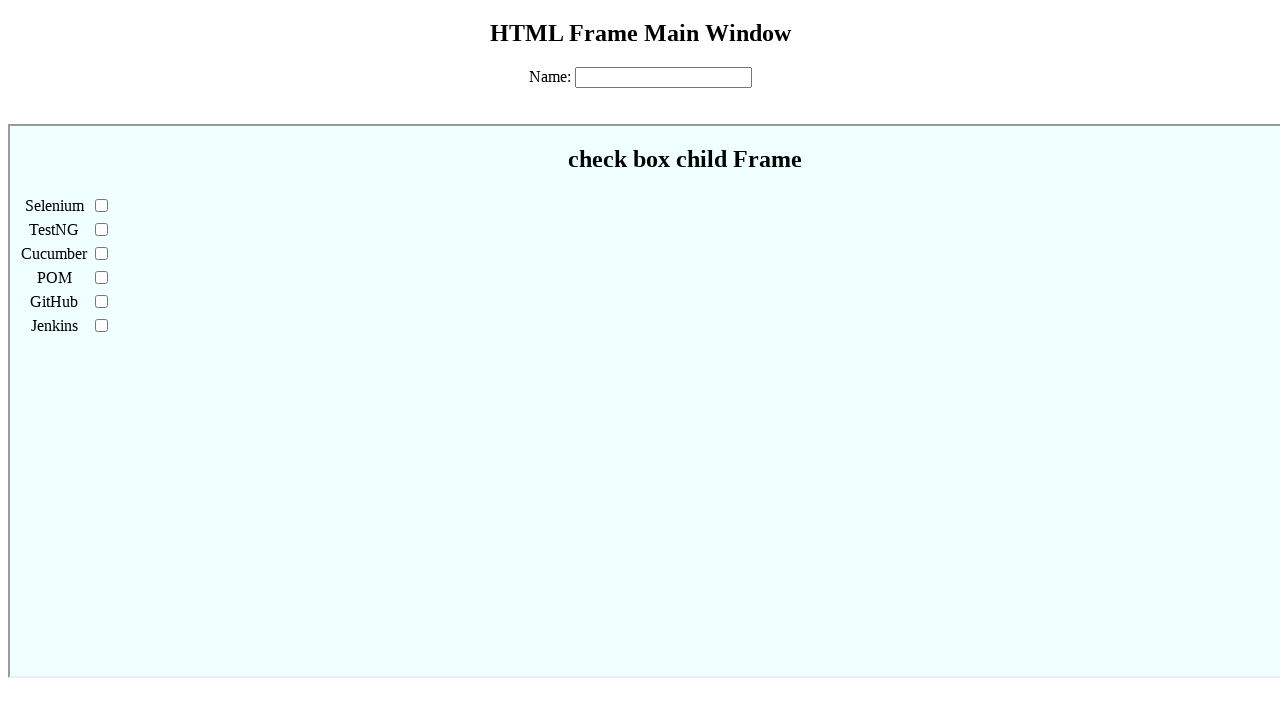

Located iframe with id 'mainframe'
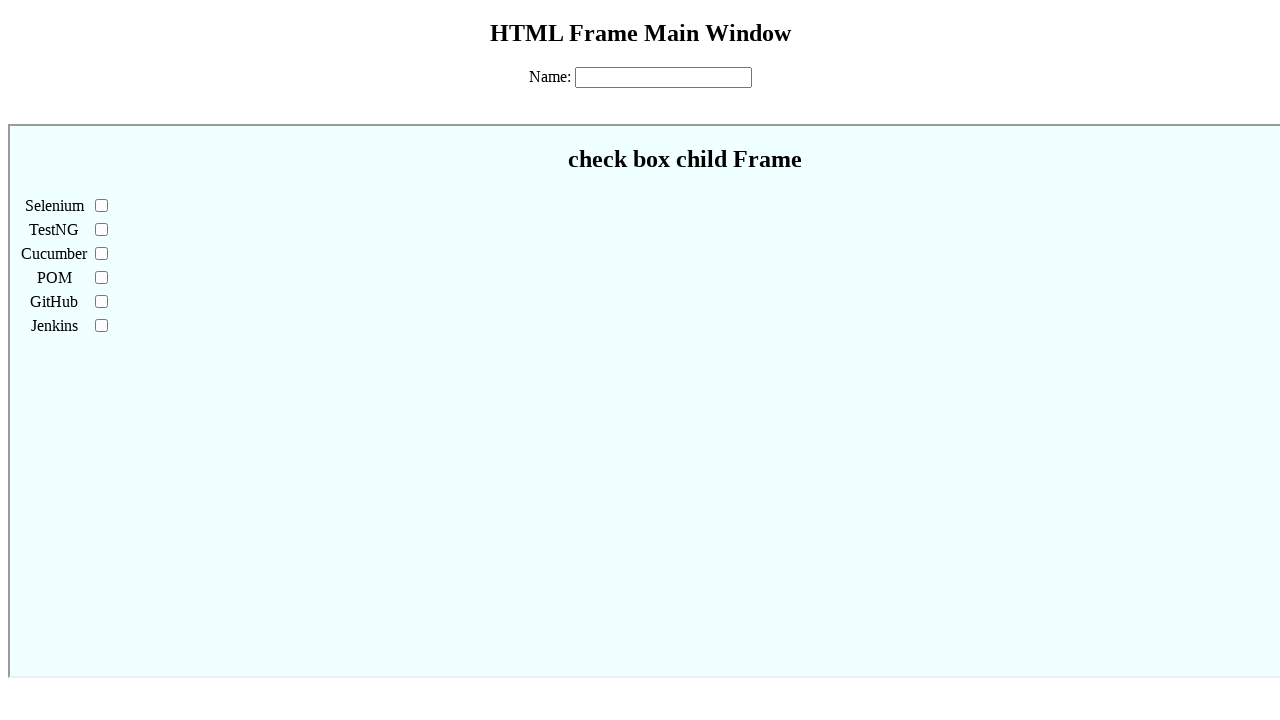

Clicked Selenium checkbox inside iframe at (102, 205) on iframe#mainframe >> internal:control=enter-frame >> #Selenium
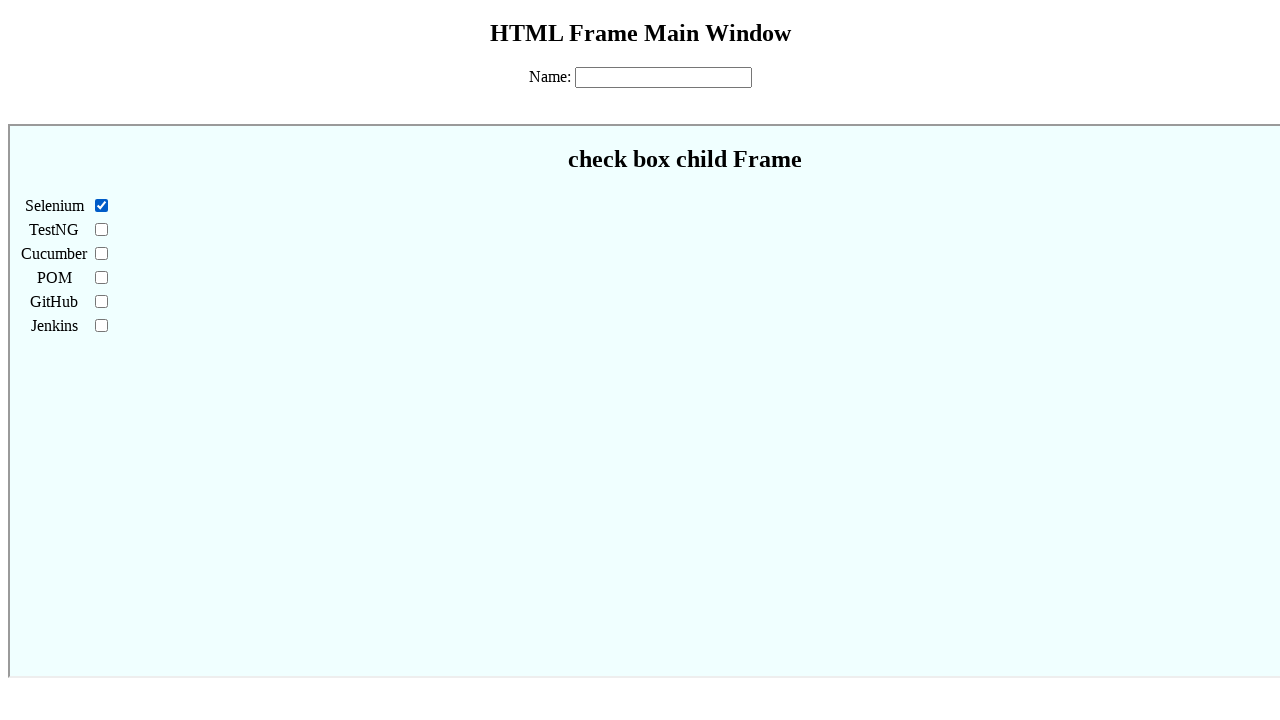

Filled name field with 'Anjali' in parent frame on #name
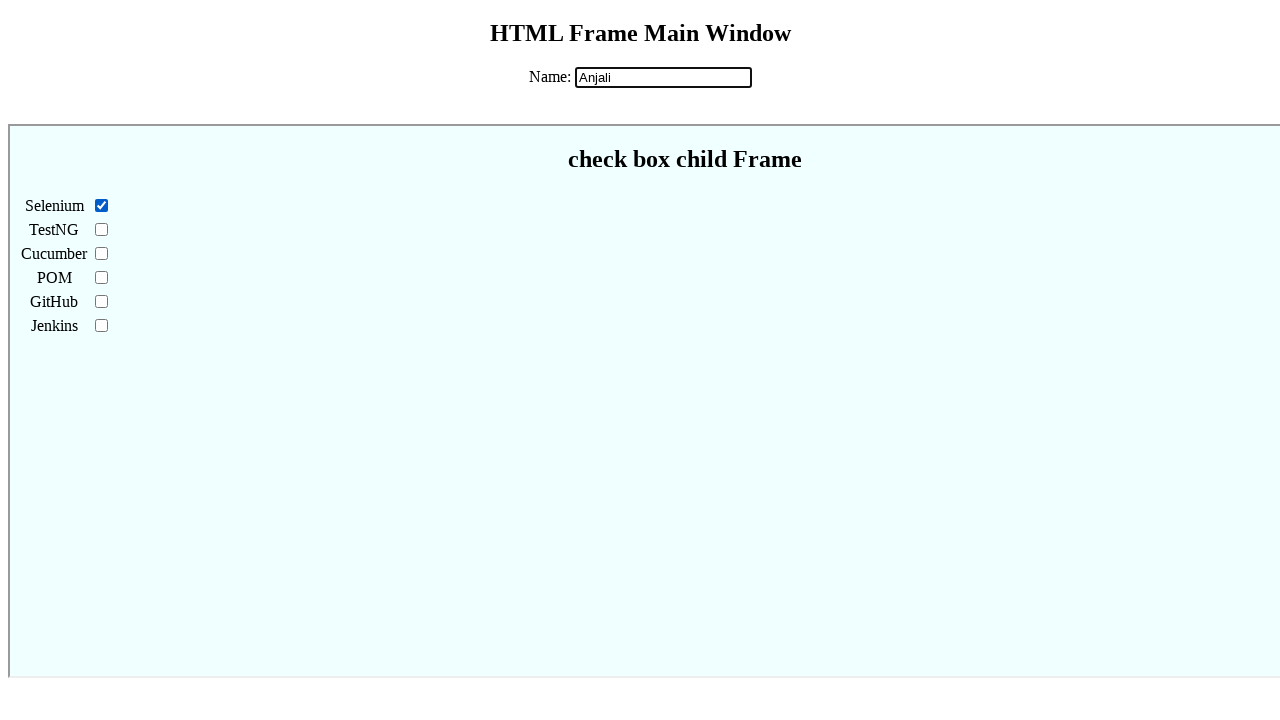

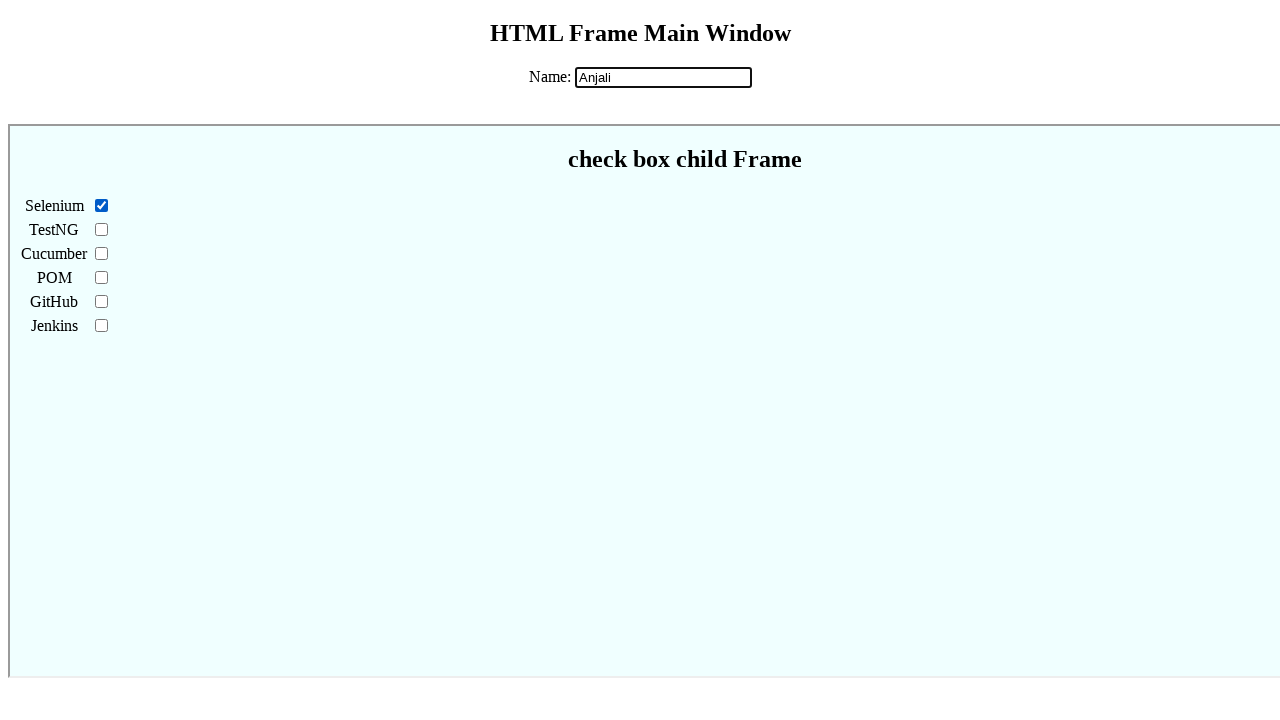